Fills out a registration form with personal information including name, email, phone, gender, date of birth, and password fields

Starting URL: https://demo.automationtesting.in/Register.html

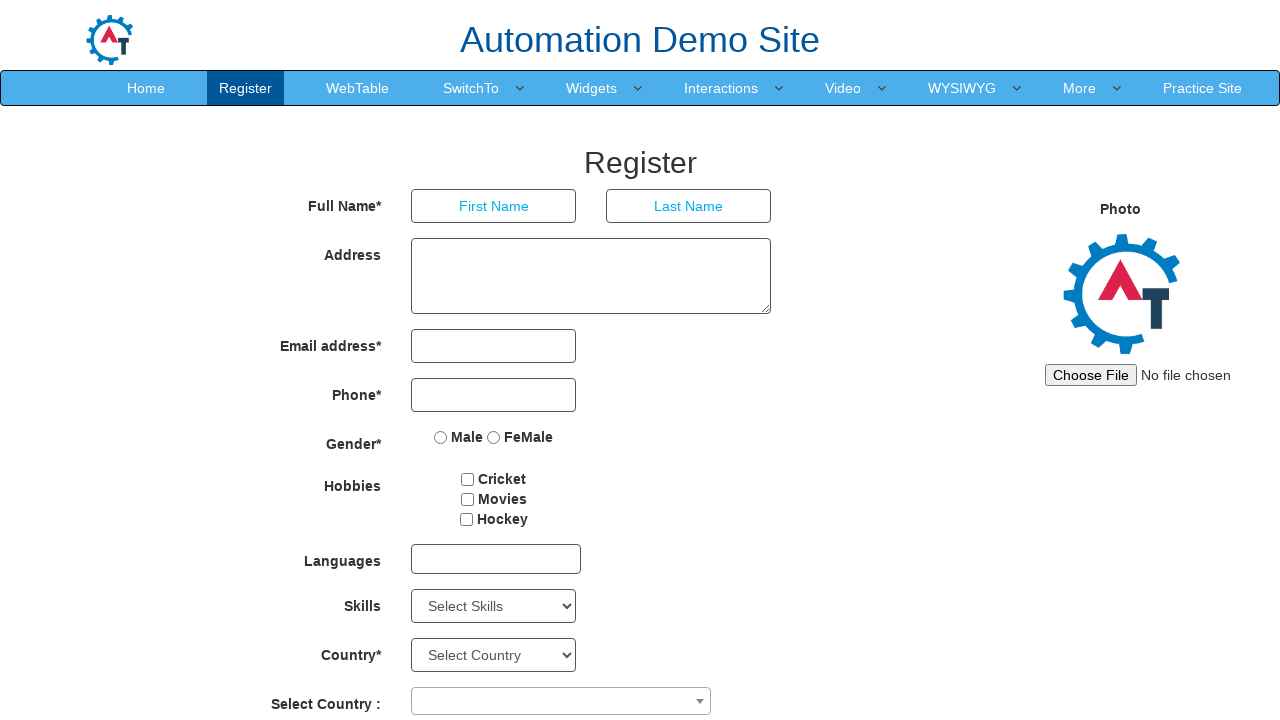

Filled first name field with 'John' on //input[@placeholder='First Name']
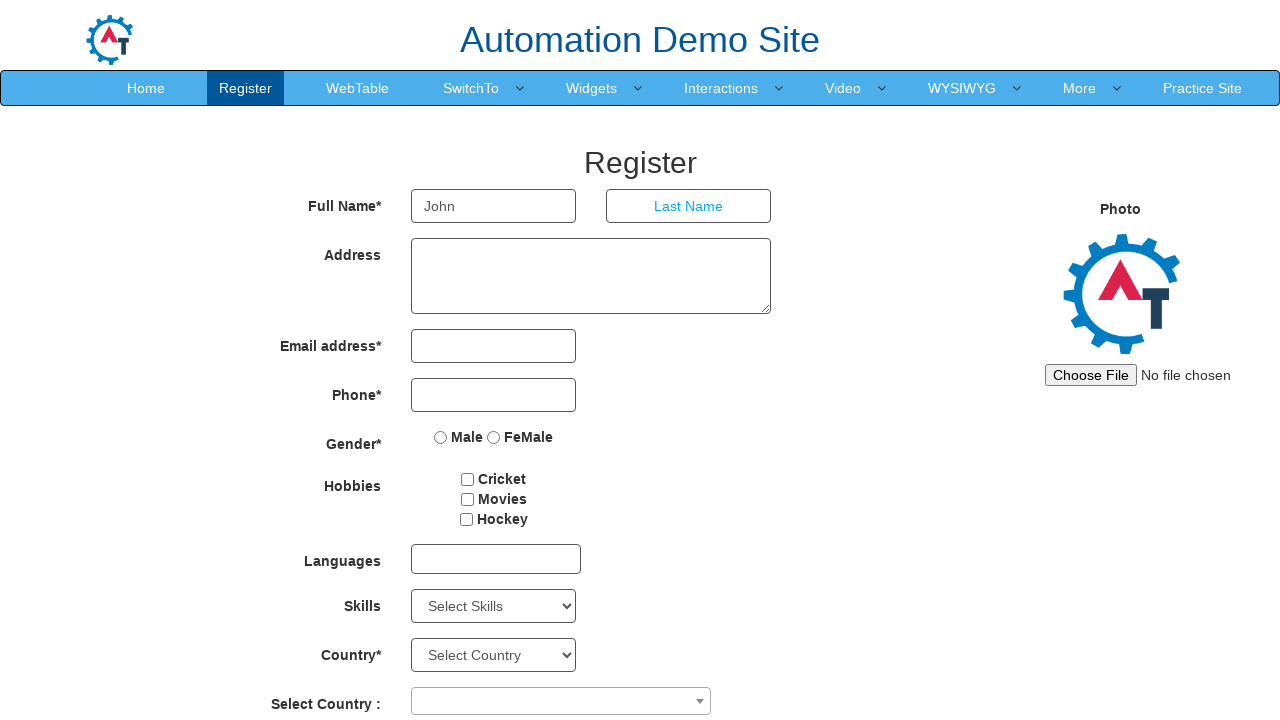

Filled last name field with 'Doe' on //input[@placeholder='Last Name']
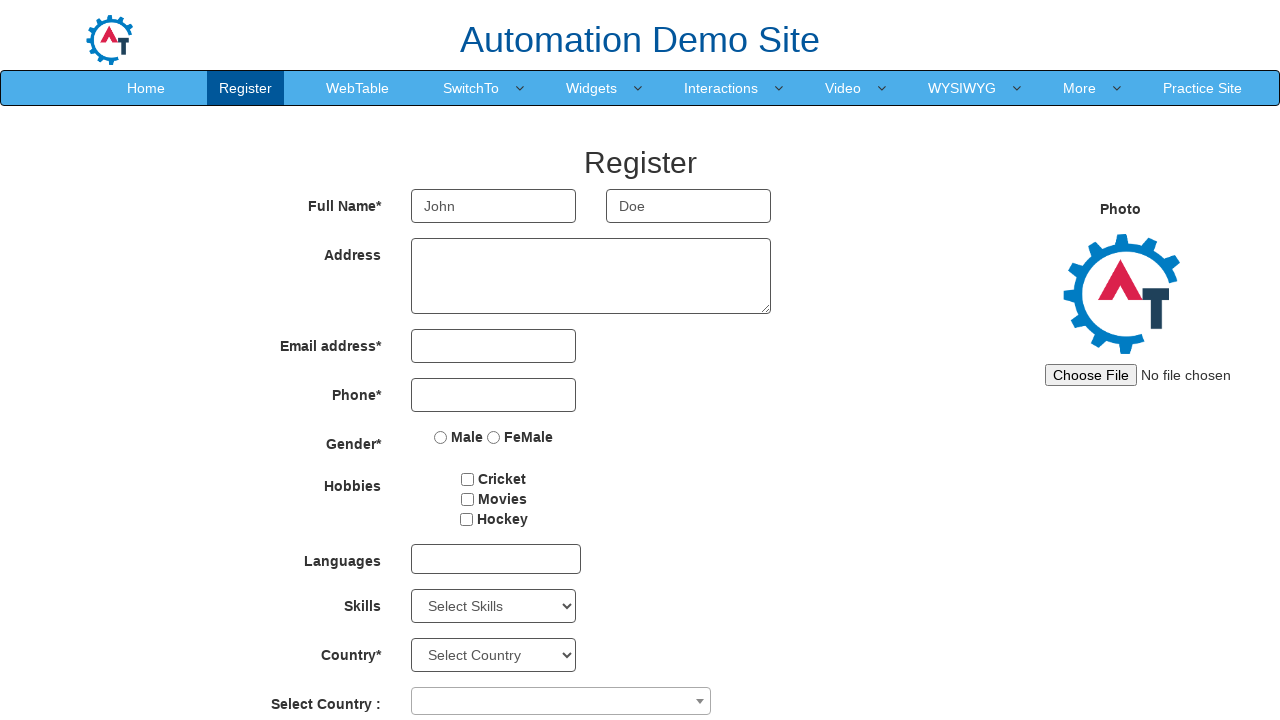

Filled email field with 'test2024@example.com' on input[type='email']
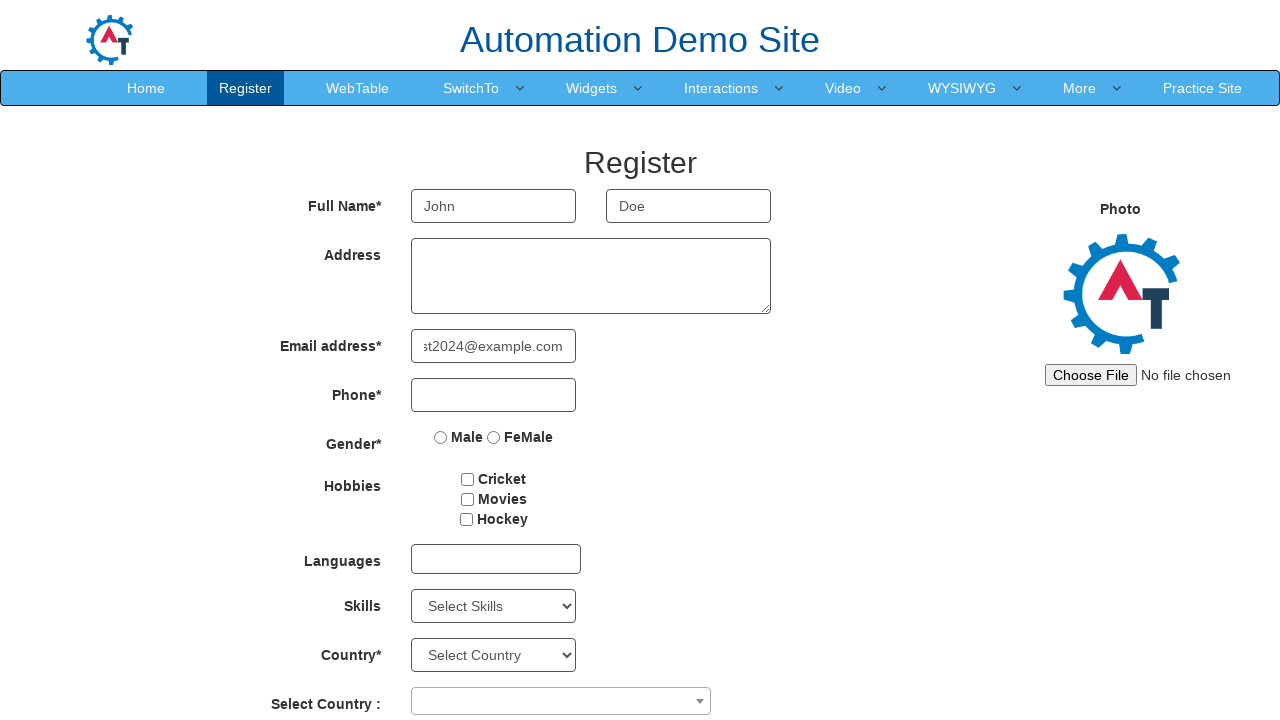

Filled phone number field with '5551234567' on input[type='tel']
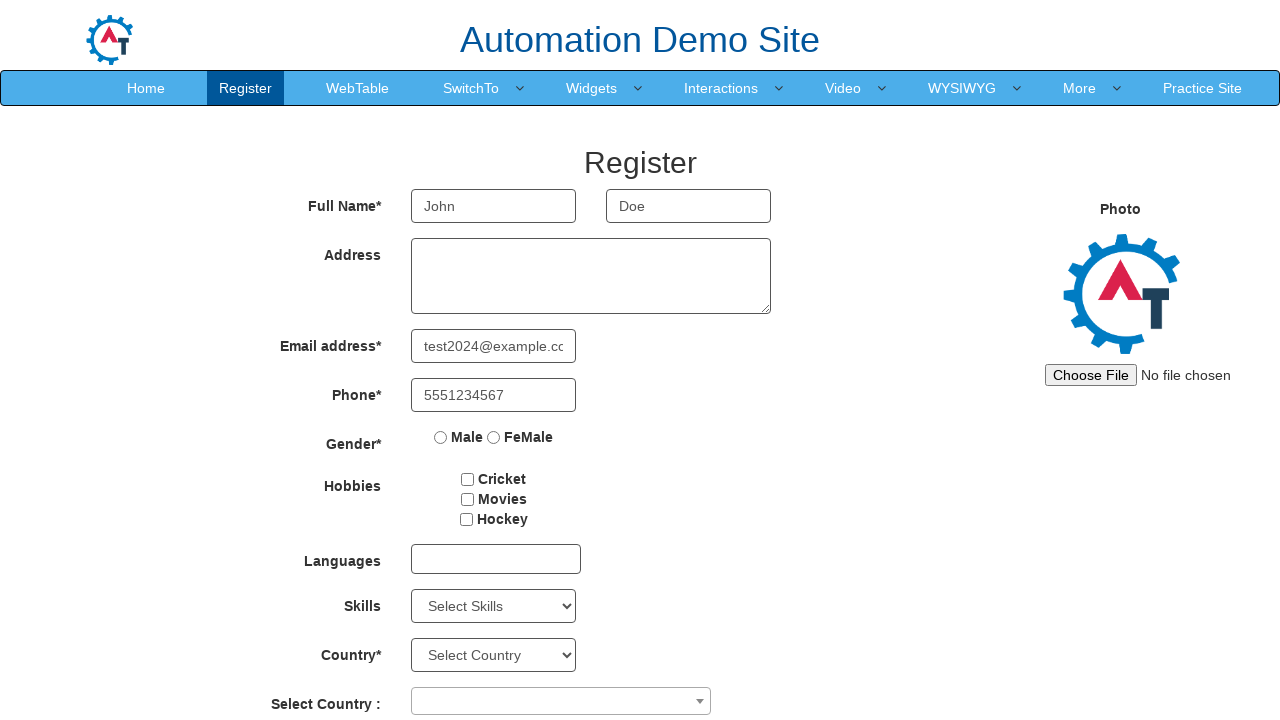

Selected 'Male' gender option at (441, 437) on .form-group:nth-child(5) input[value='Male']
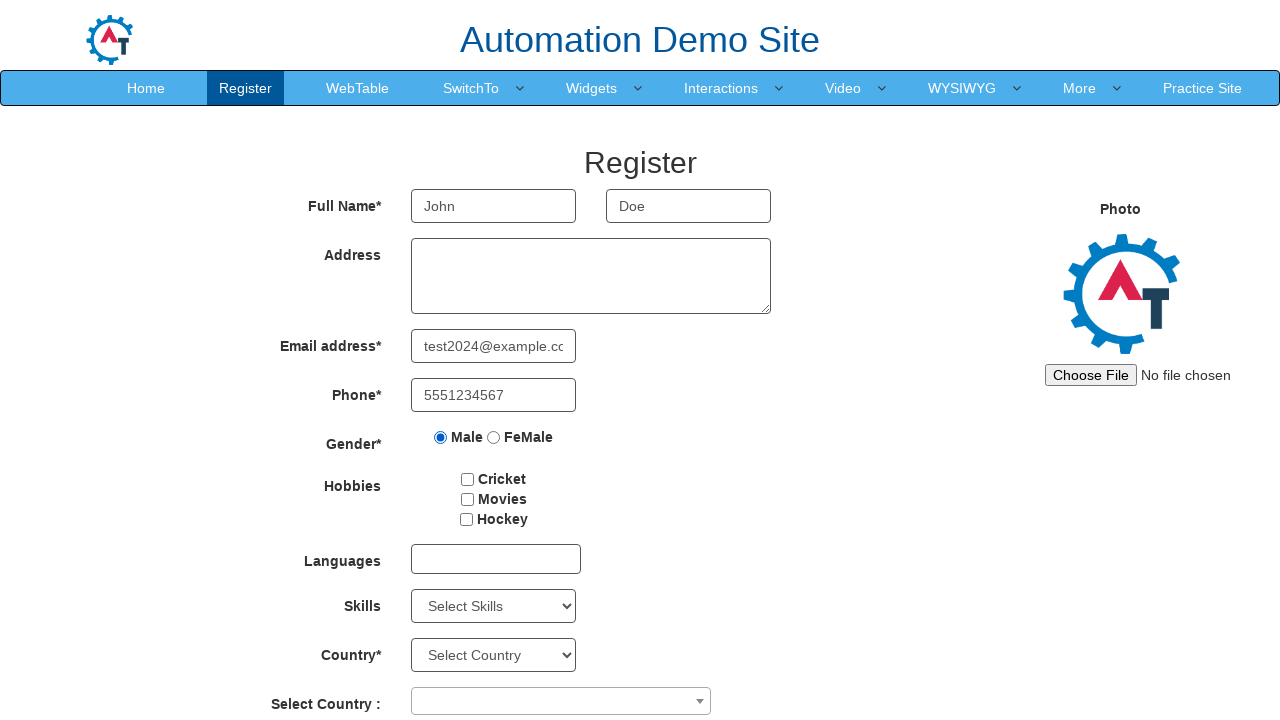

Scrolled to bottom of page to reach password fields
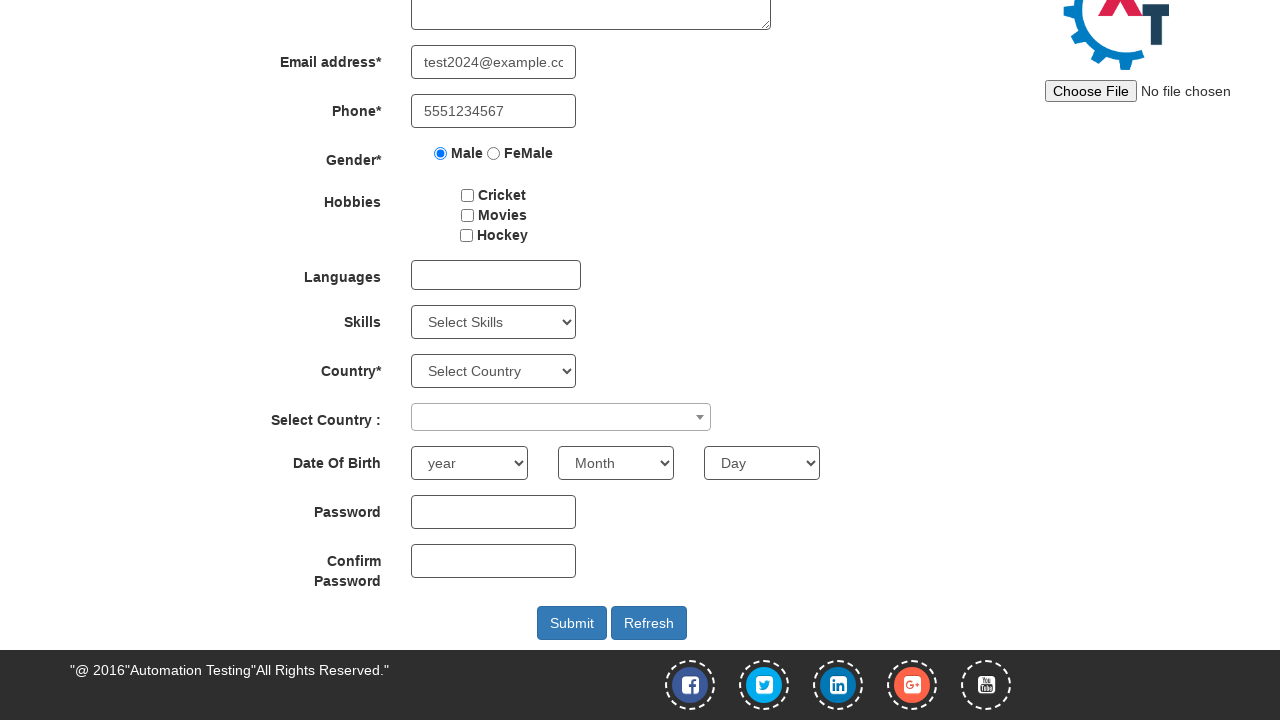

Filled first password field with generated password on #firstpassword
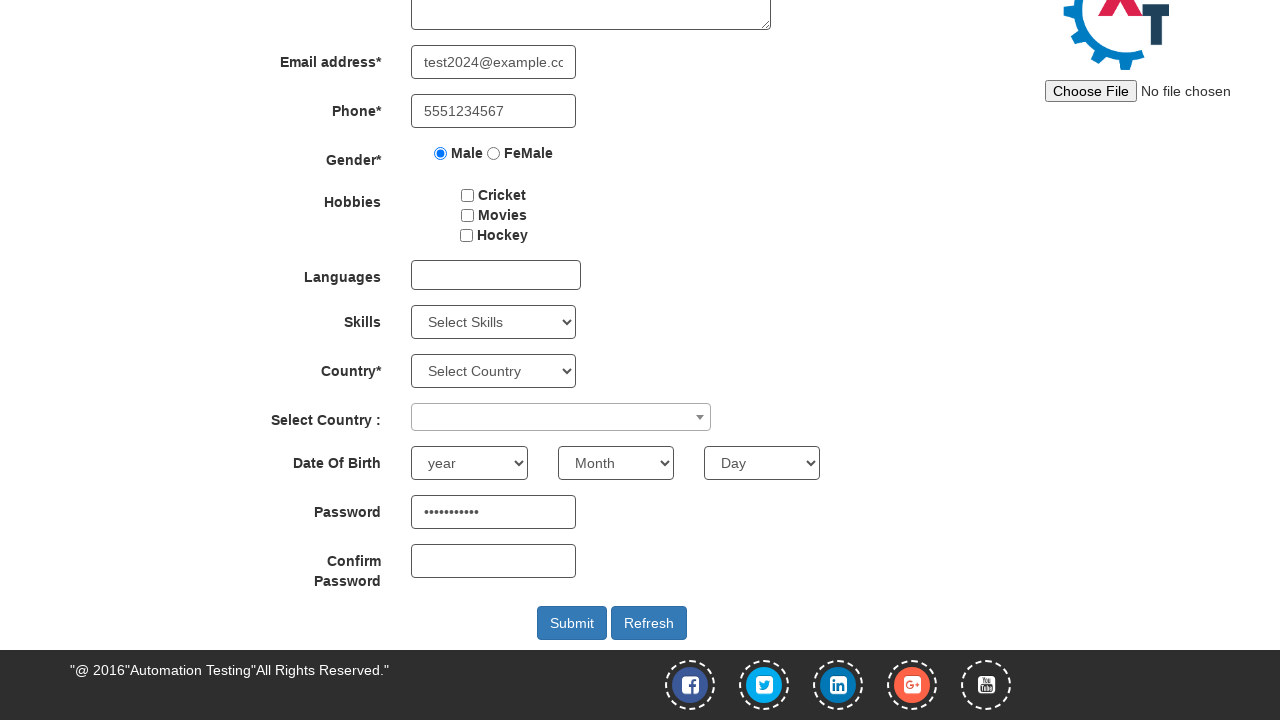

Filled password confirmation field with matching password on #secondpassword
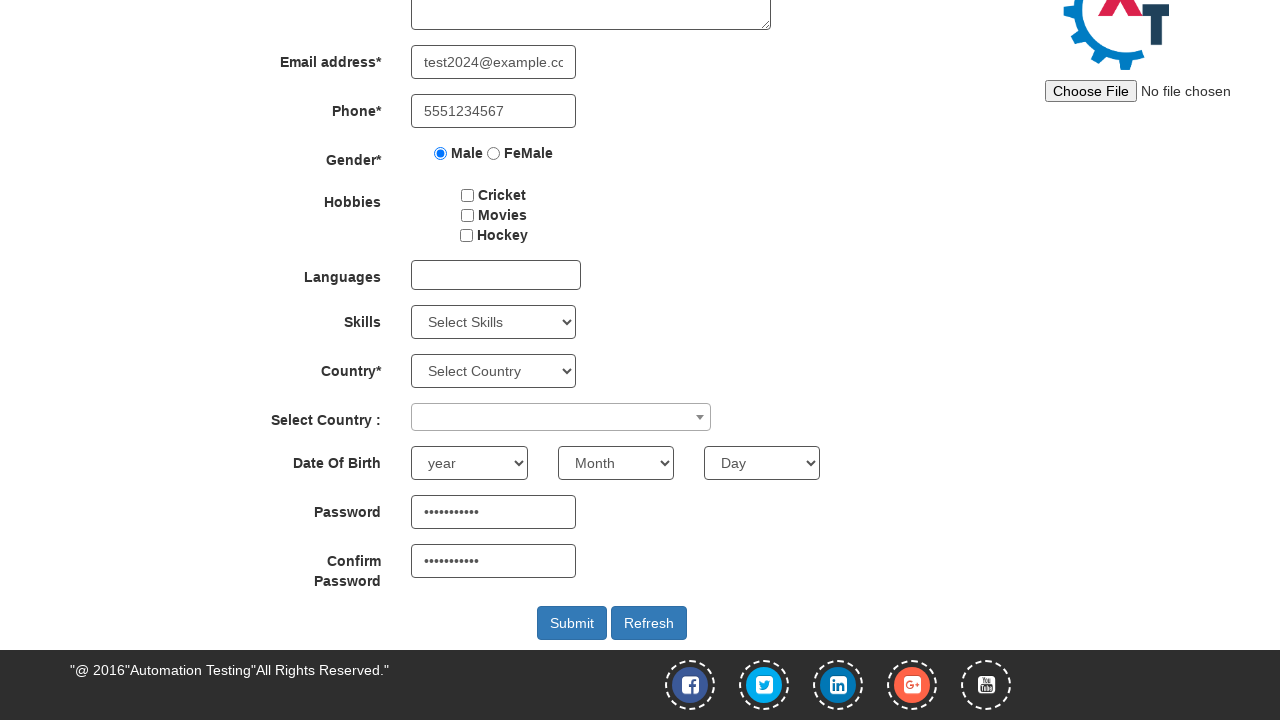

Selected year of birth '1990' on //select[@placeholder='Year']
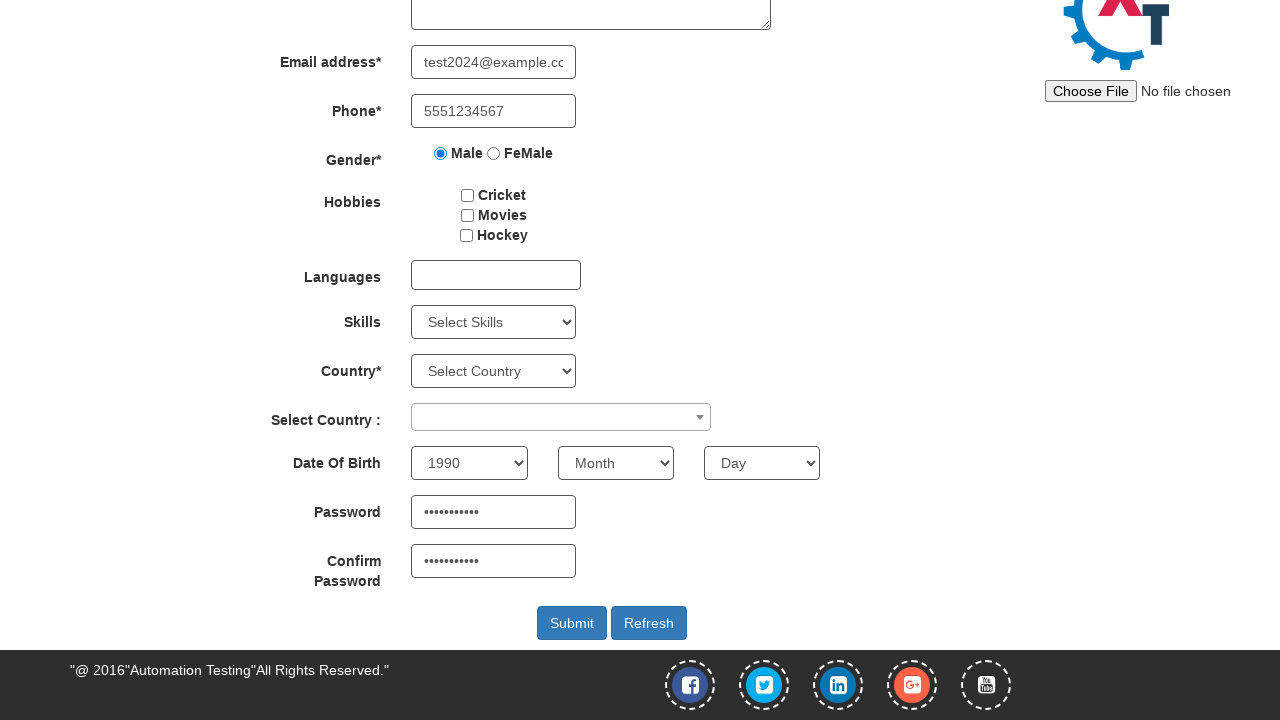

Selected month of birth 'January' on //select[@placeholder='Month']
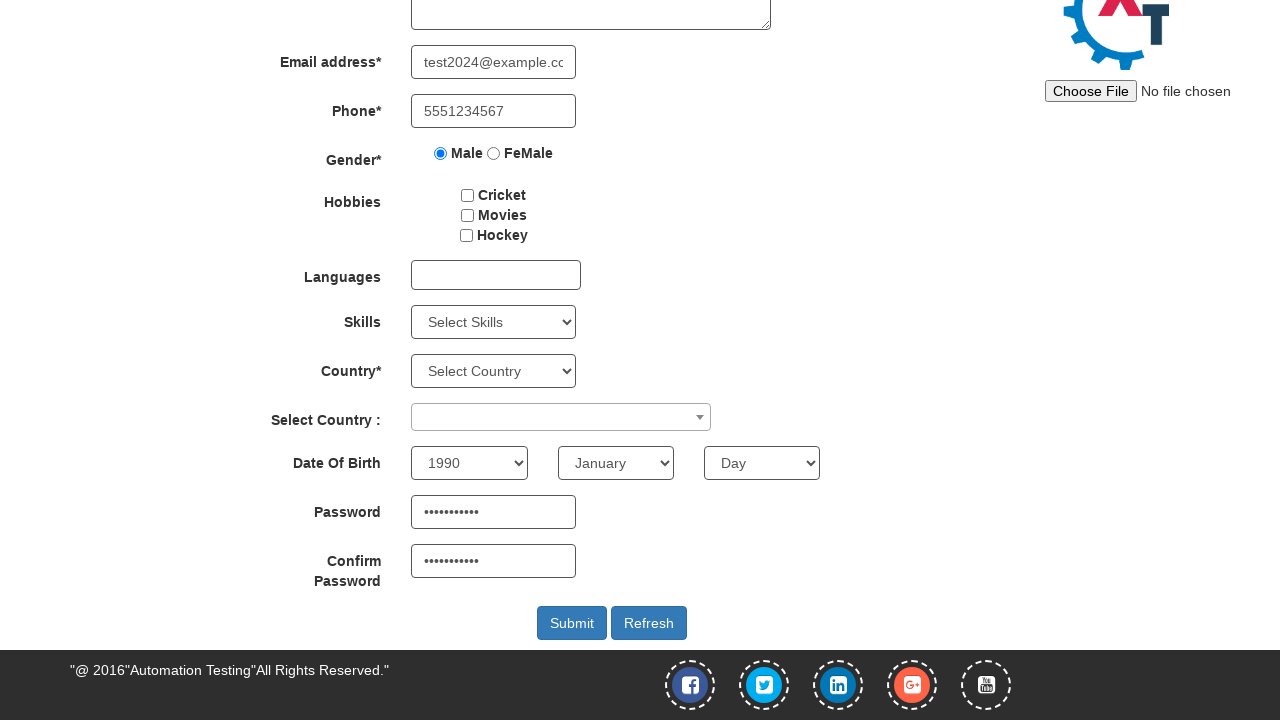

Selected day of birth '1' on //select[@placeholder='Day']
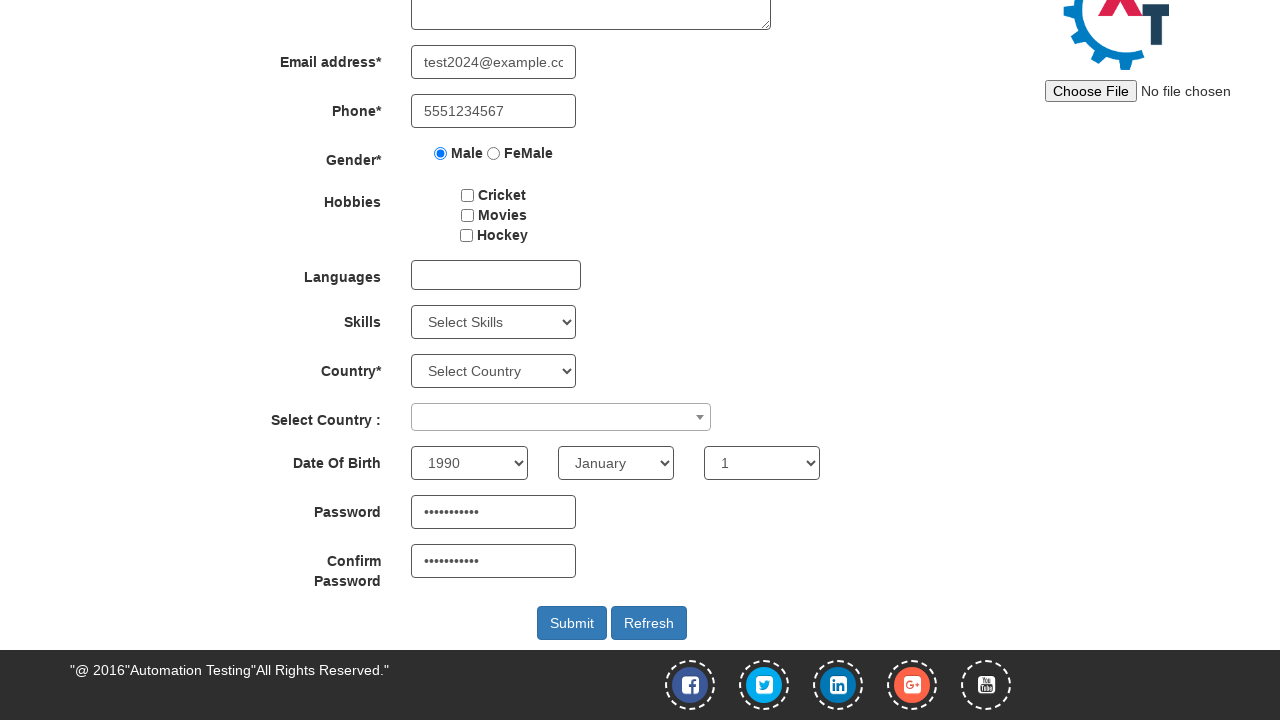

Scrolled down by 300 pixels
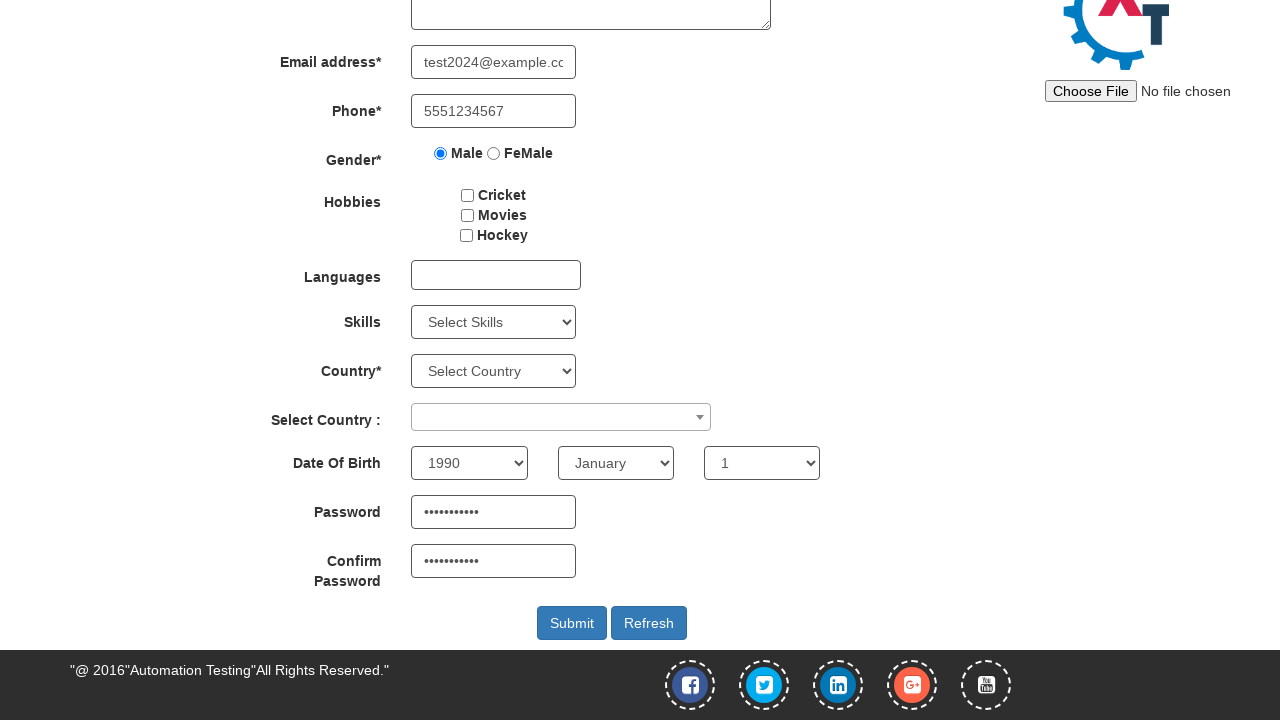

Clicked submit button to complete registration form at (572, 623) on #submitbtn
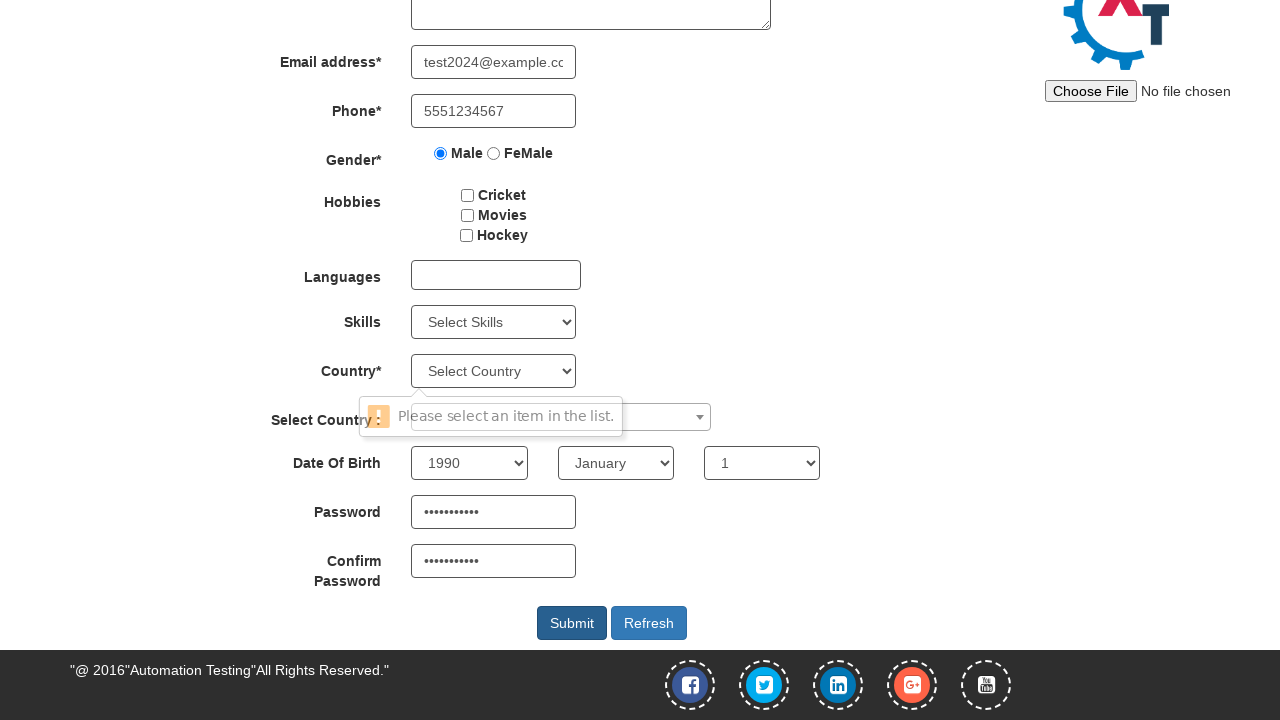

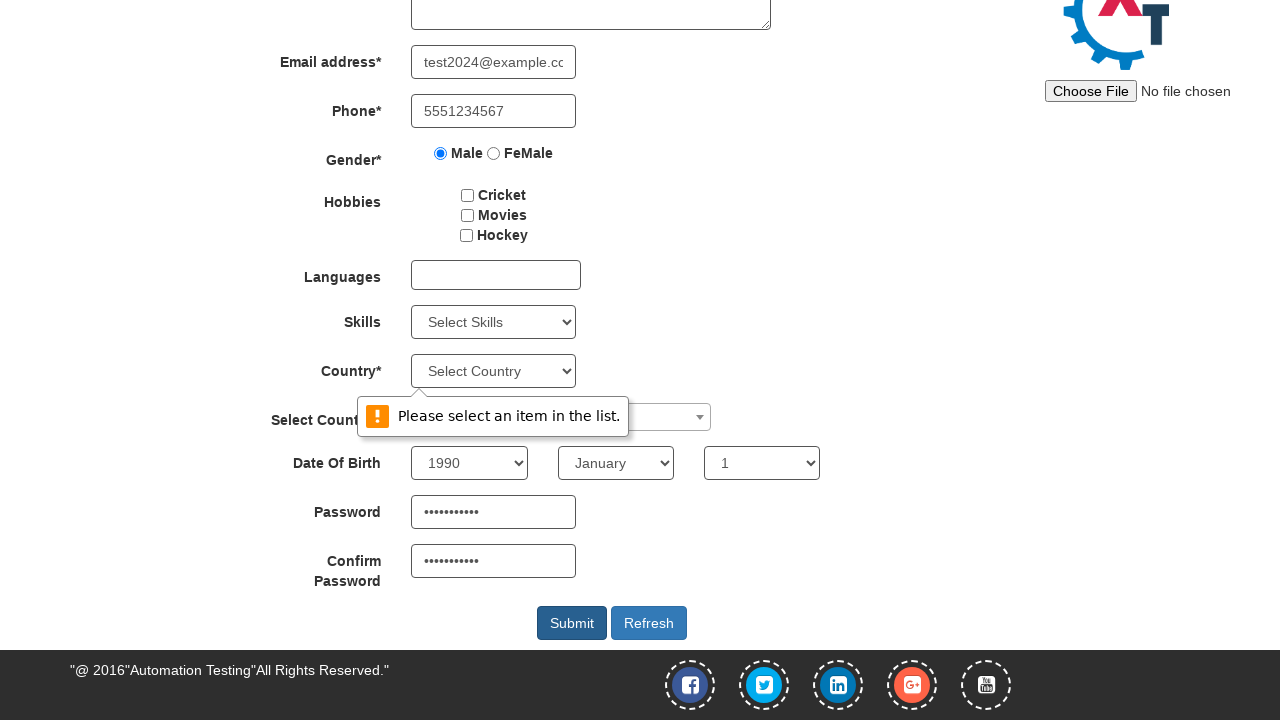